Tests that a todo item is removed if edited to an empty string

Starting URL: https://demo.playwright.dev/todomvc

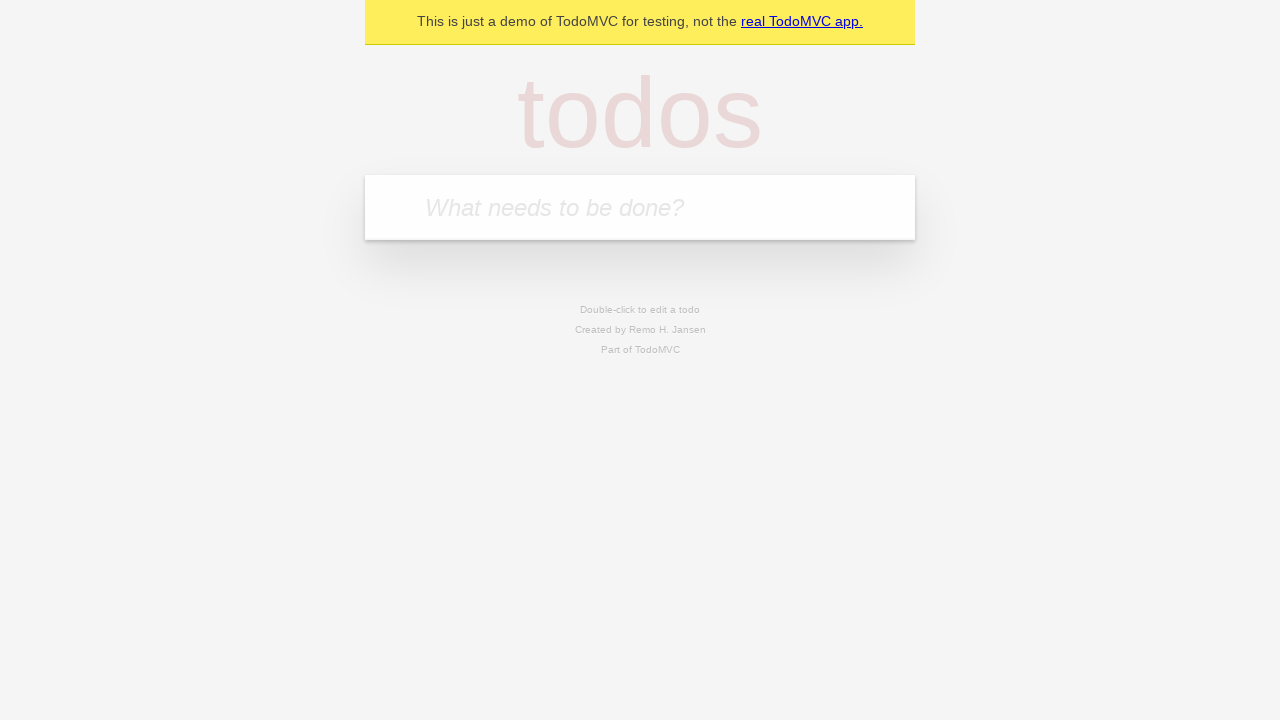

Filled todo input with 'buy some cheese' on internal:attr=[placeholder="What needs to be done?"i]
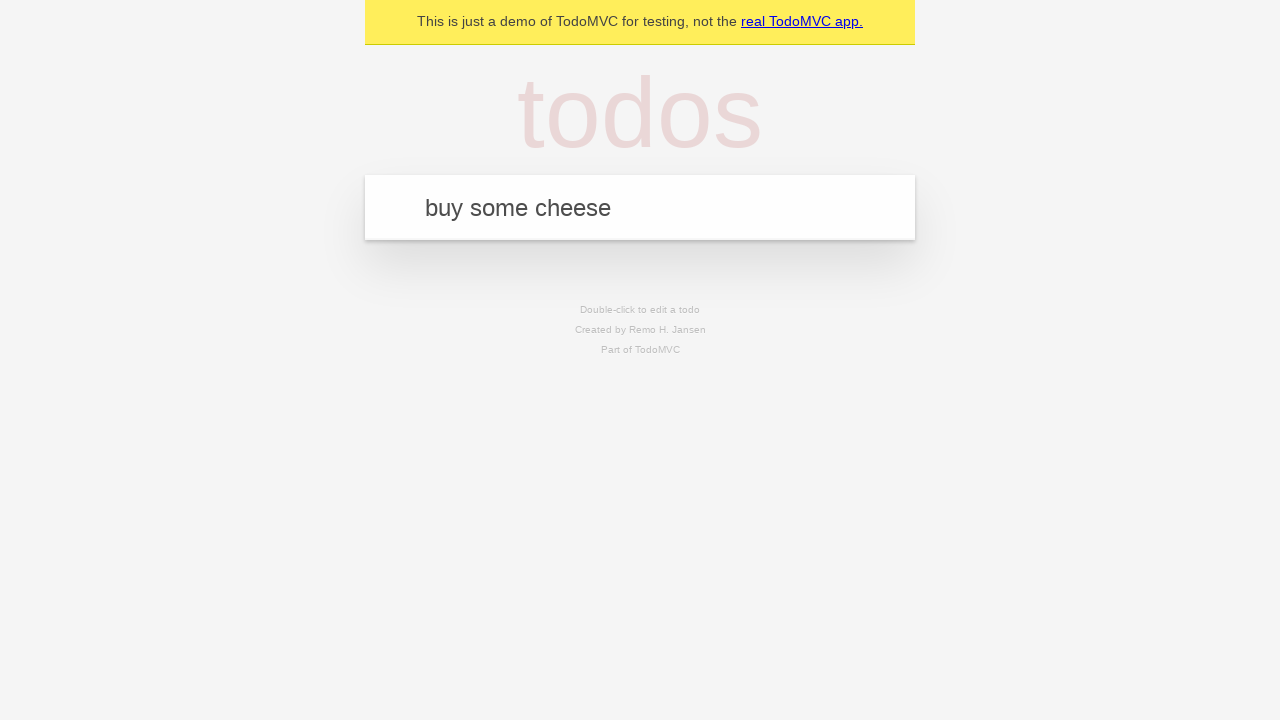

Pressed Enter to create todo 'buy some cheese' on internal:attr=[placeholder="What needs to be done?"i]
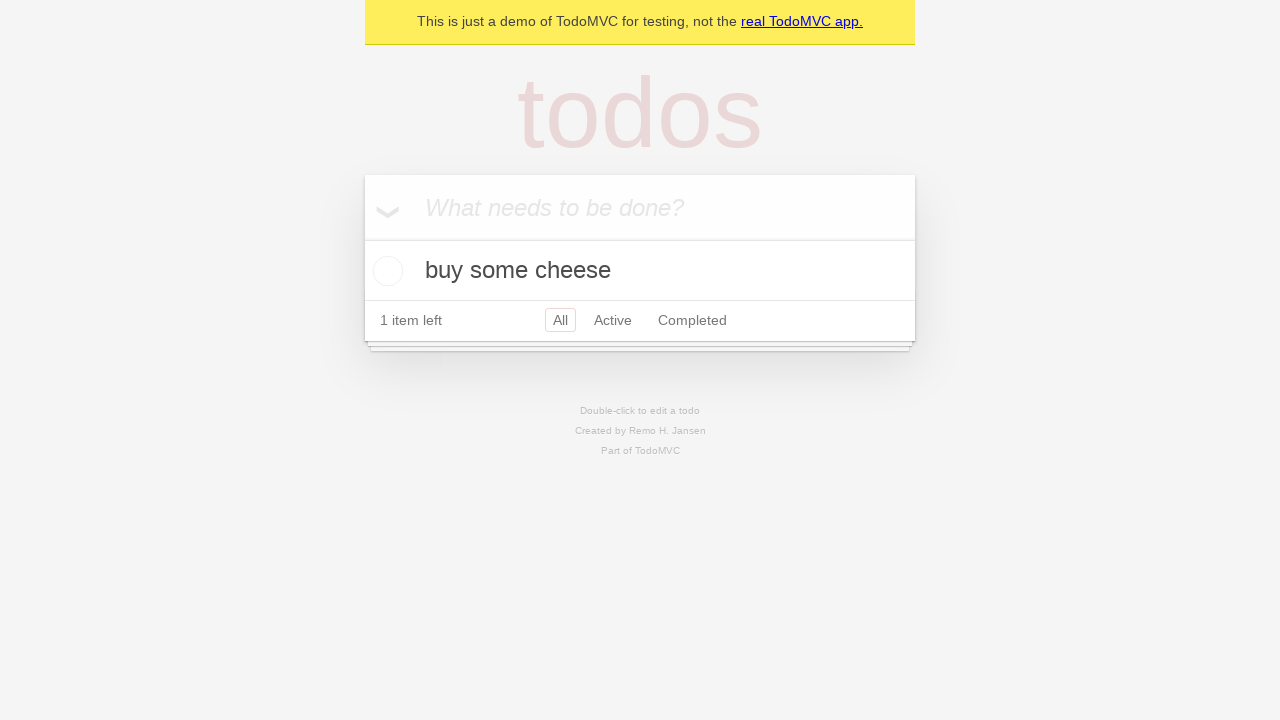

Filled todo input with 'feed the cat' on internal:attr=[placeholder="What needs to be done?"i]
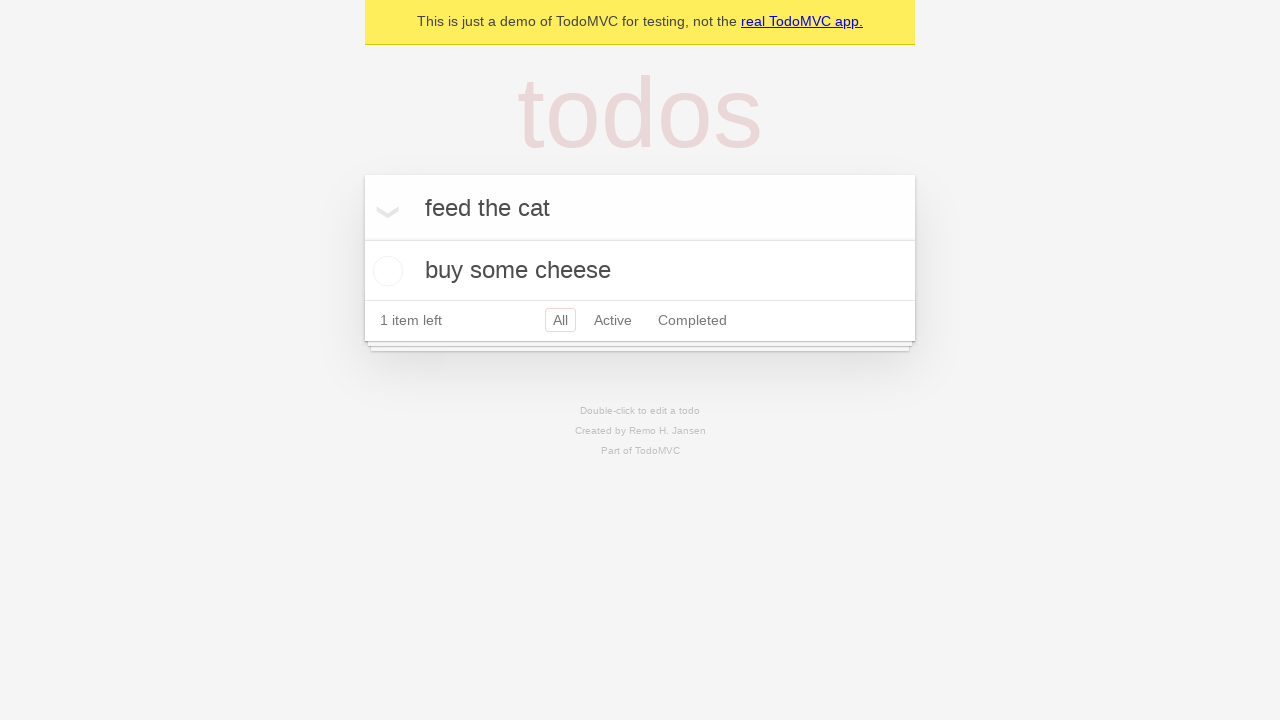

Pressed Enter to create todo 'feed the cat' on internal:attr=[placeholder="What needs to be done?"i]
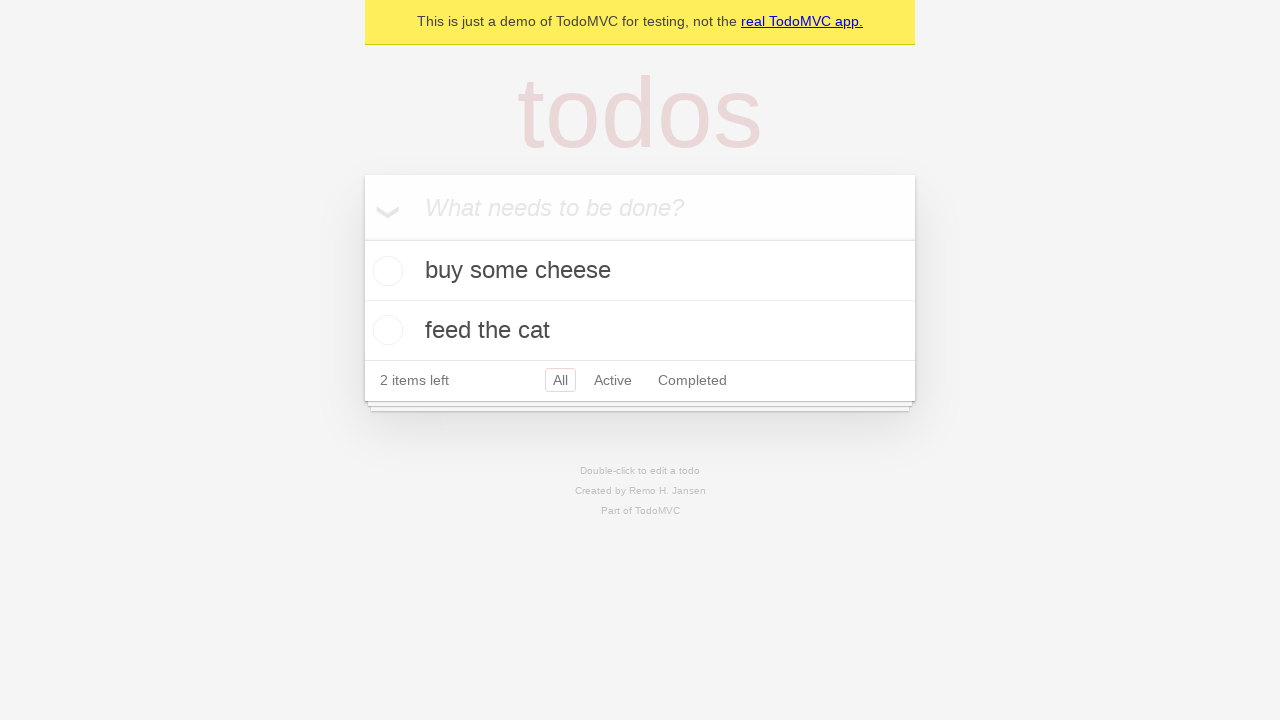

Filled todo input with 'book a doctors appointment' on internal:attr=[placeholder="What needs to be done?"i]
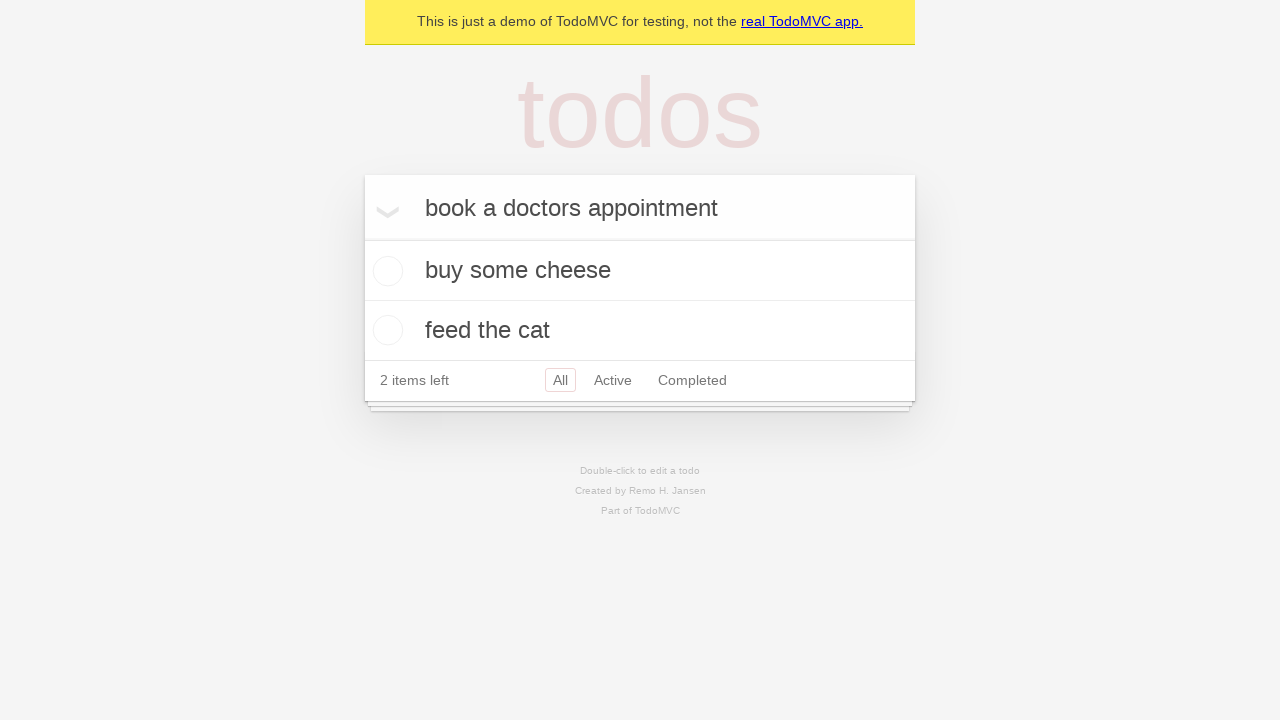

Pressed Enter to create todo 'book a doctors appointment' on internal:attr=[placeholder="What needs to be done?"i]
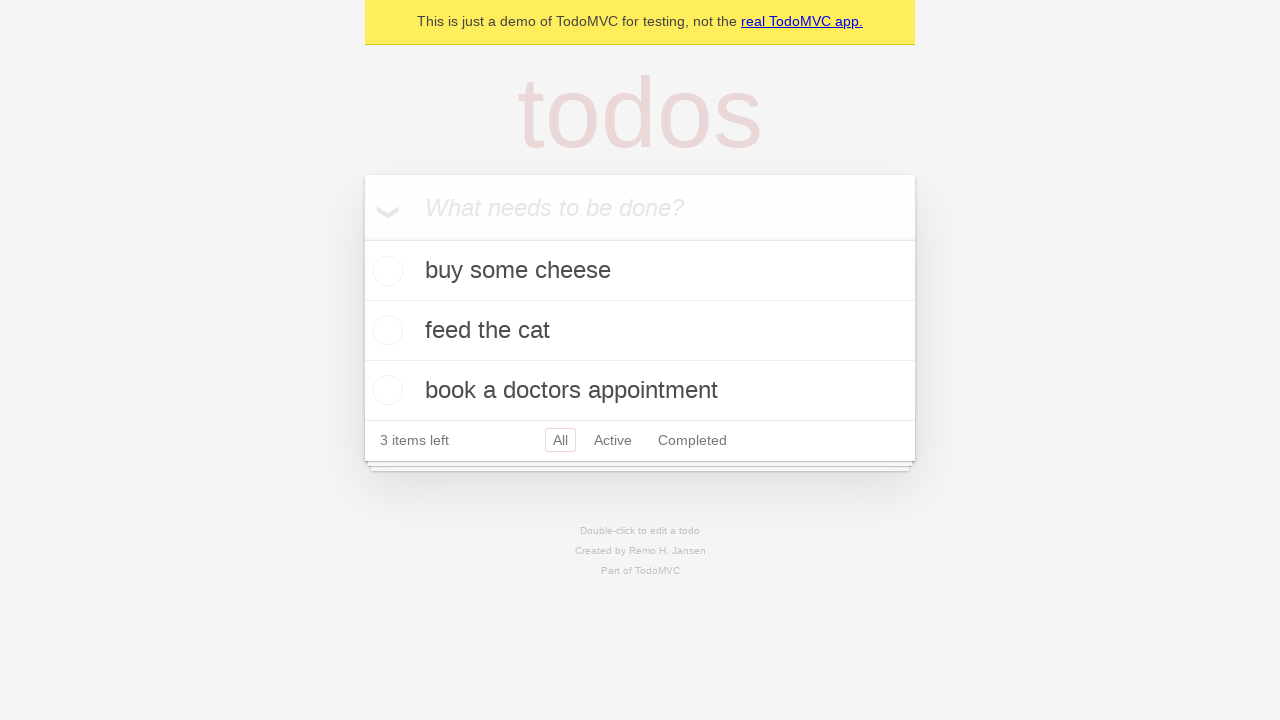

Waited for all 3 todo items to be added
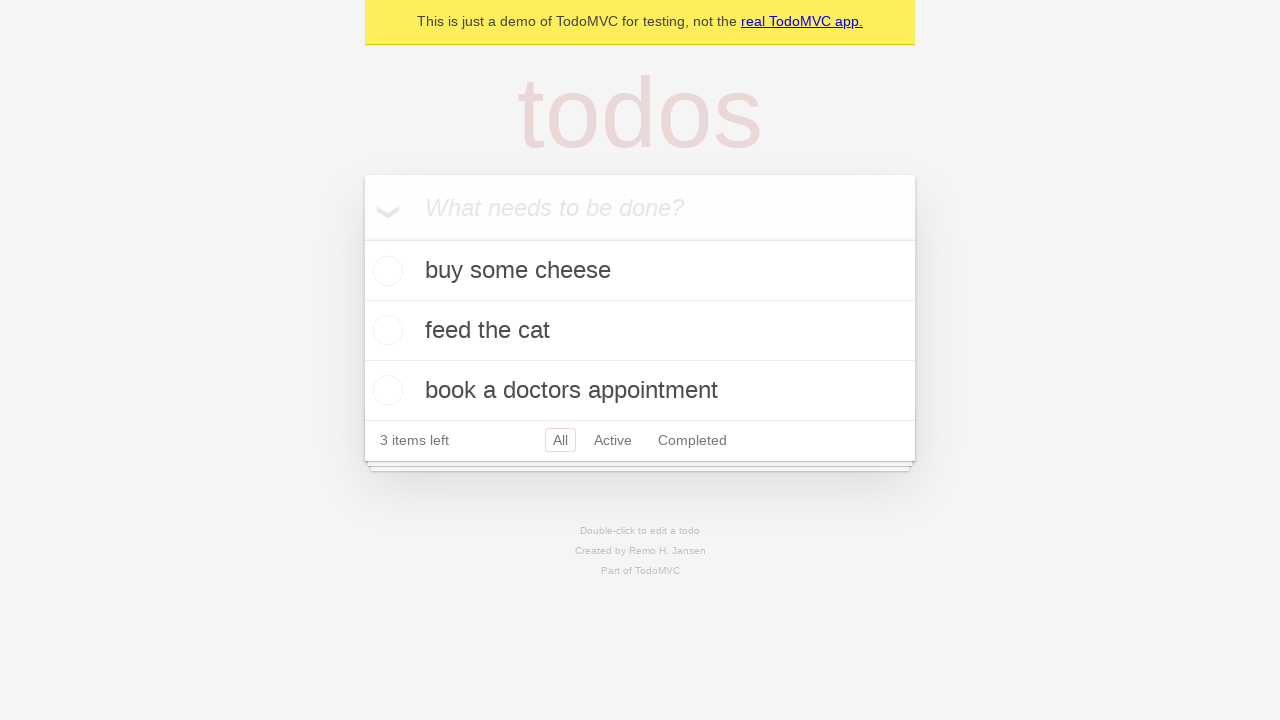

Double-clicked the second todo item to enter edit mode at (640, 331) on internal:testid=[data-testid="todo-item"s] >> nth=1
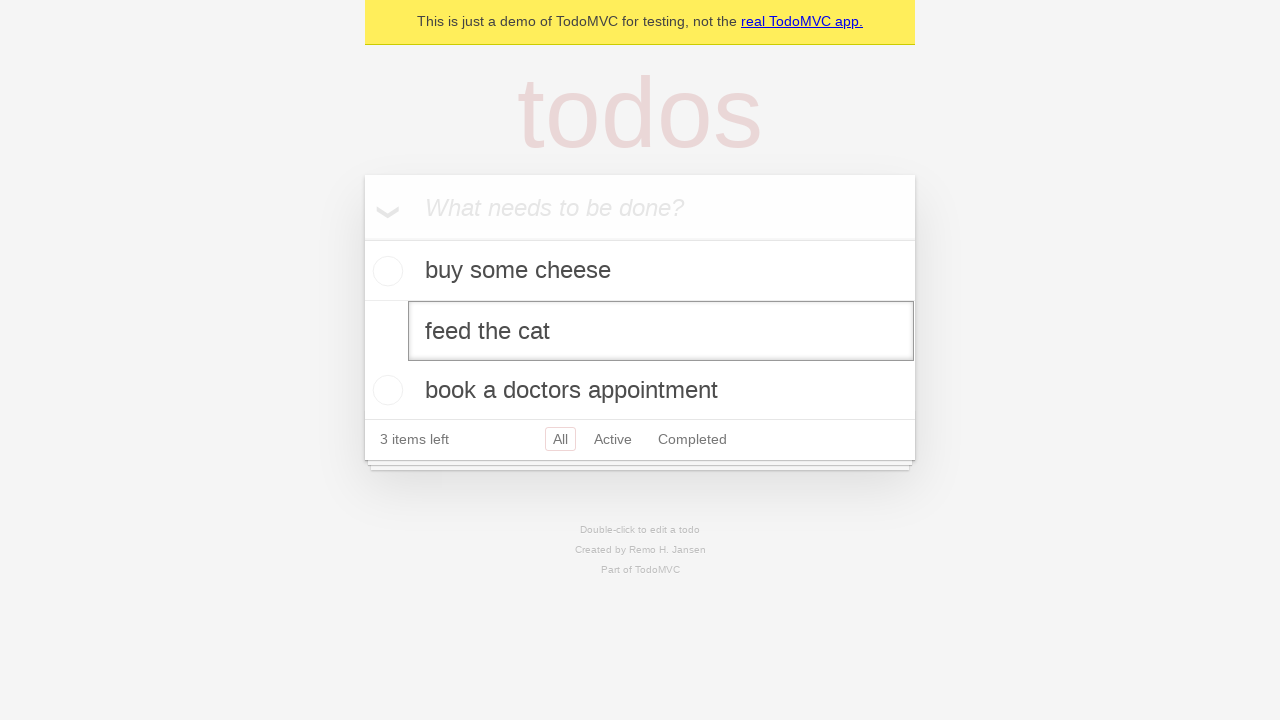

Cleared the edit input field on internal:testid=[data-testid="todo-item"s] >> nth=1 >> internal:role=textbox[nam
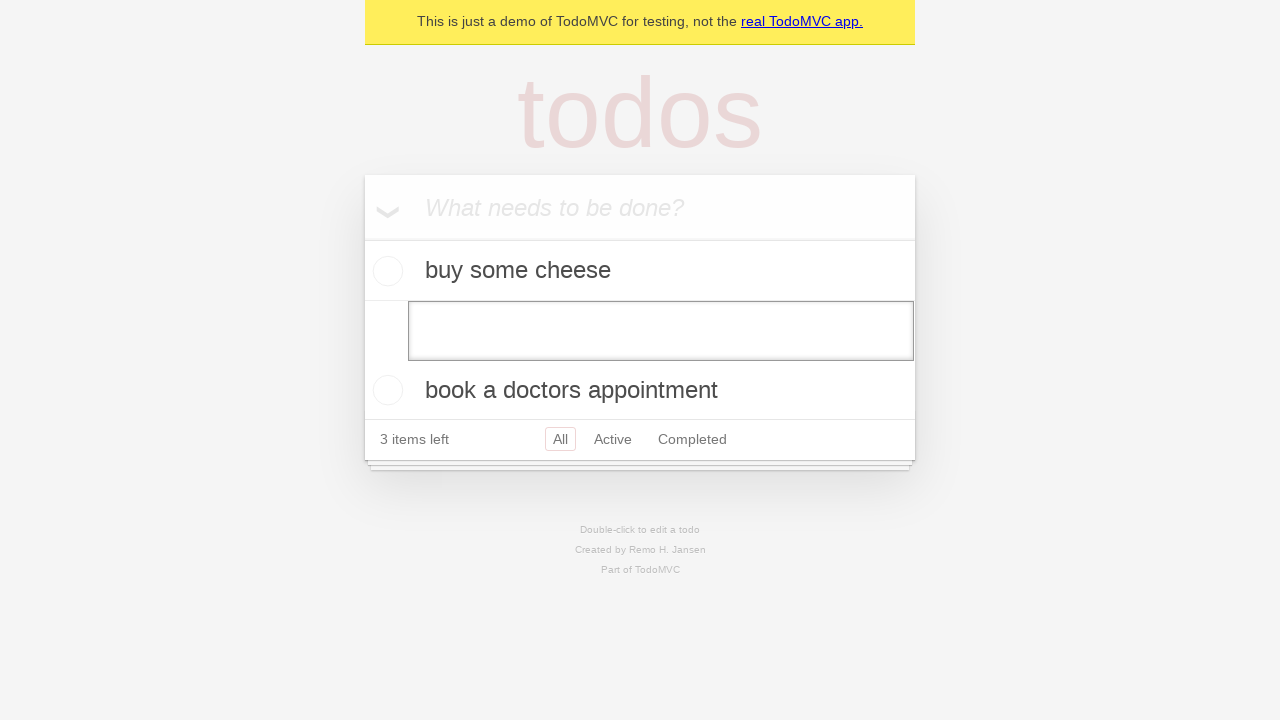

Pressed Enter to confirm empty edit (remove item) on internal:testid=[data-testid="todo-item"s] >> nth=1 >> internal:role=textbox[nam
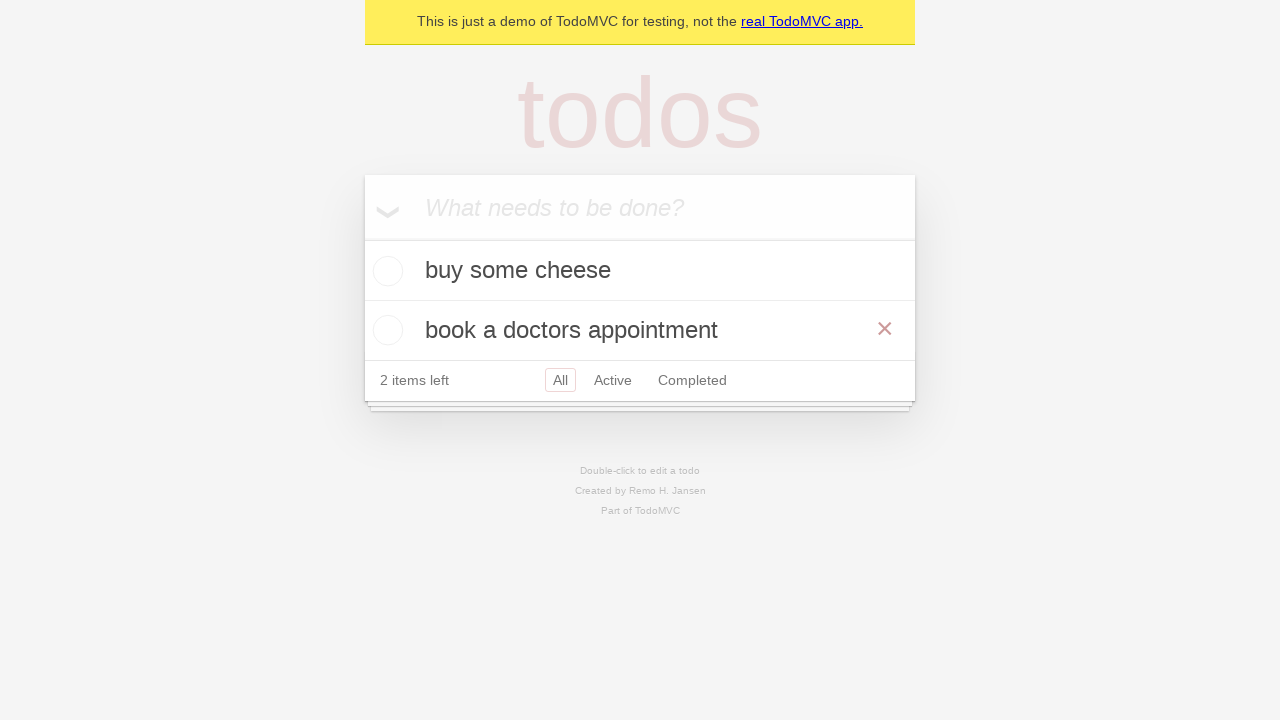

Verified that todo item was removed - only 2 items remain
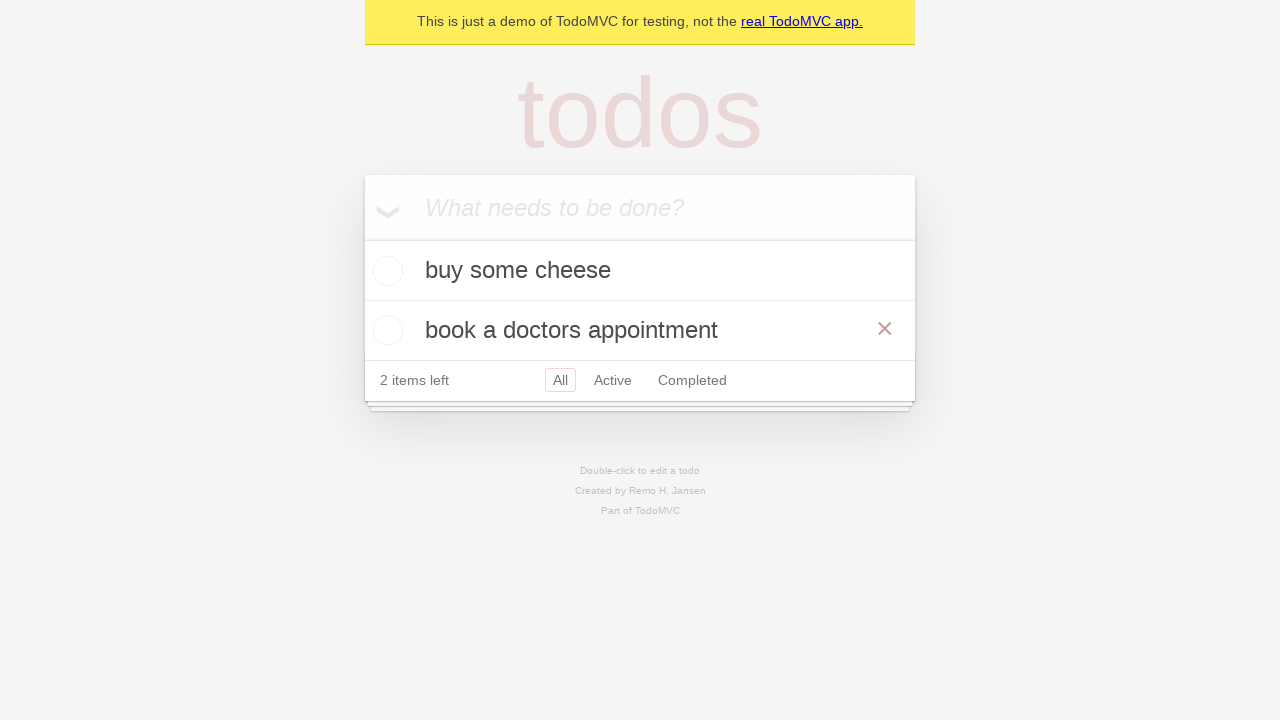

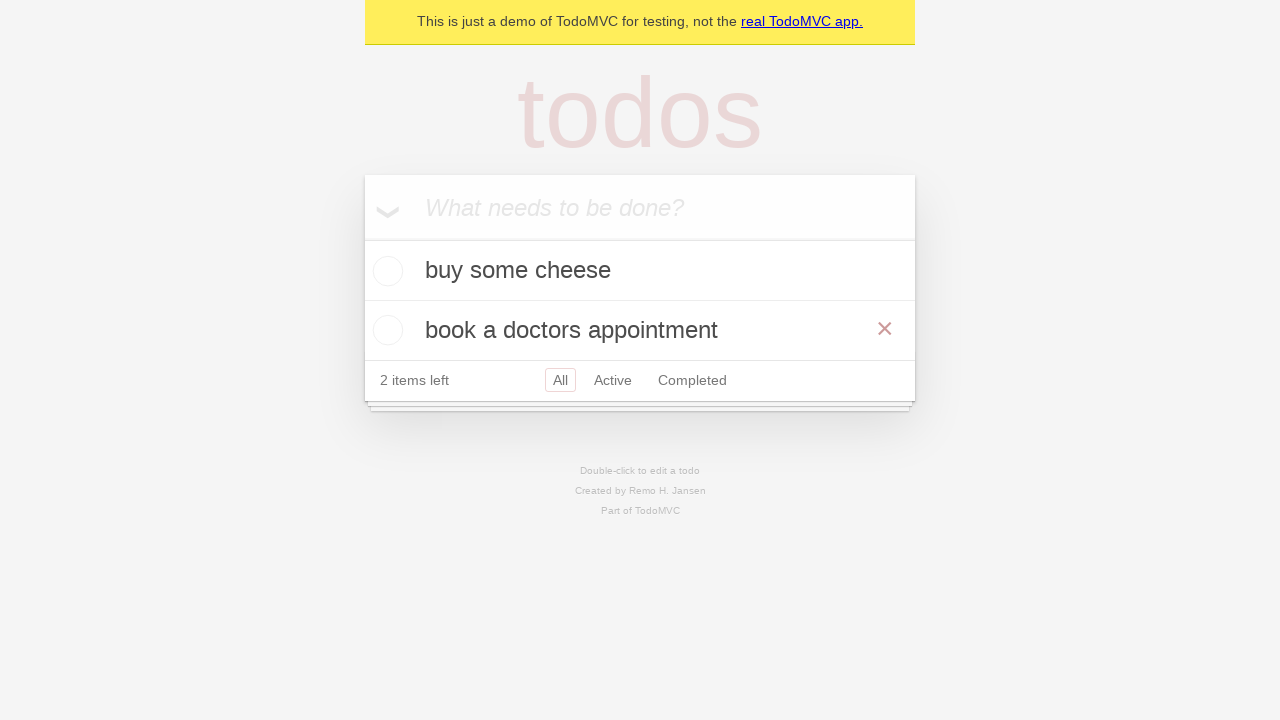